Tests iframe handling by switching to a single iframe, entering text, then navigating to nested iframes within the page

Starting URL: https://demo.automationtesting.in/Frames.html

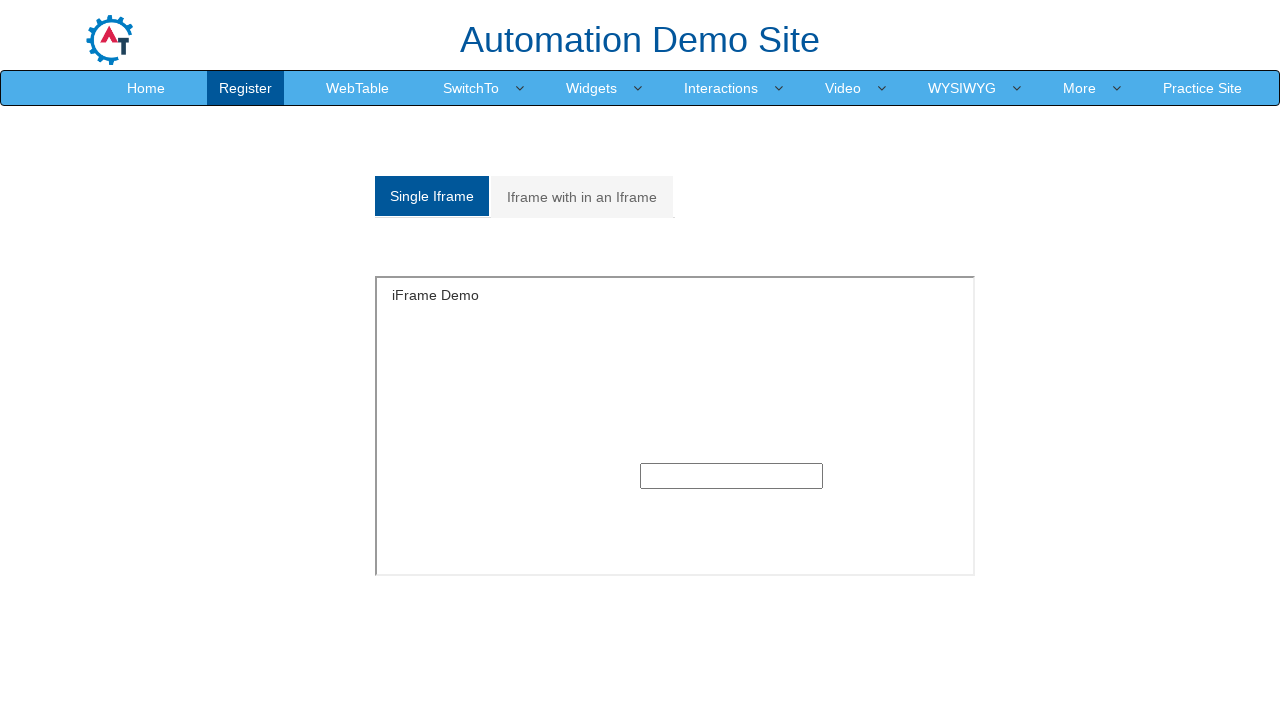

Located single iframe with id 'singleframe'
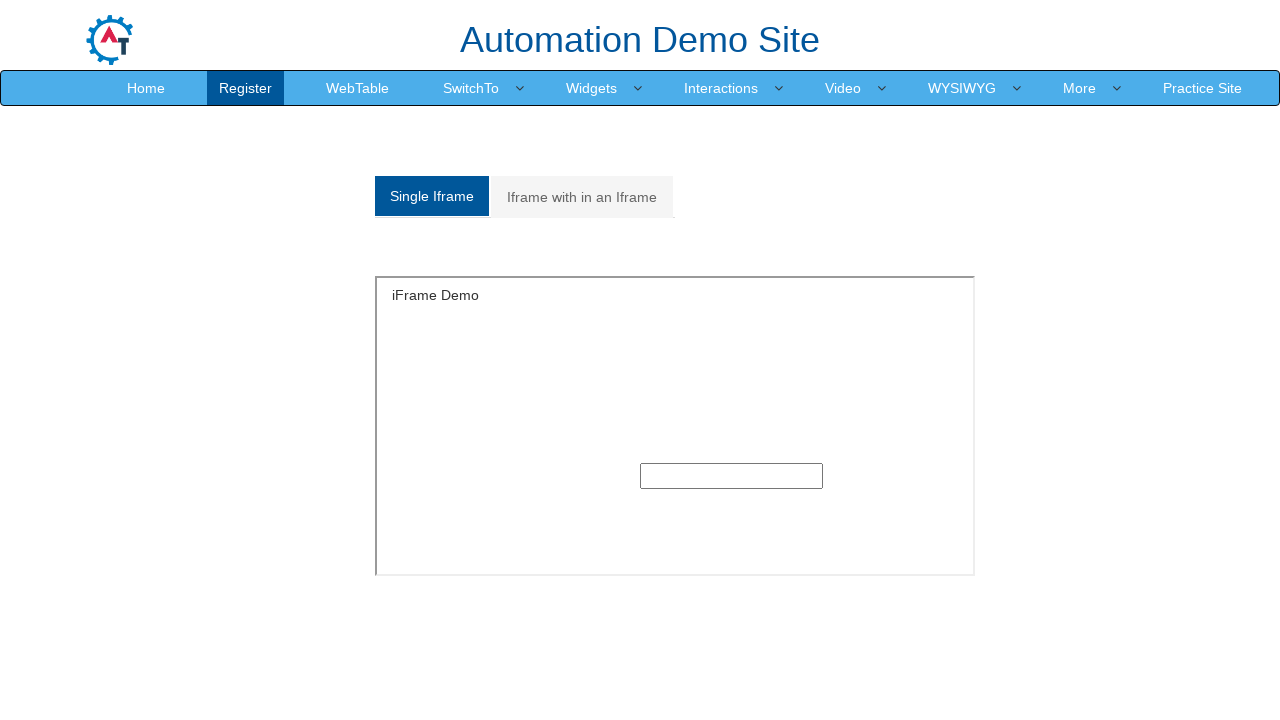

Entered 'Aashish' in text input field within single iframe on #singleframe >> internal:control=enter-frame >> input[type='text']
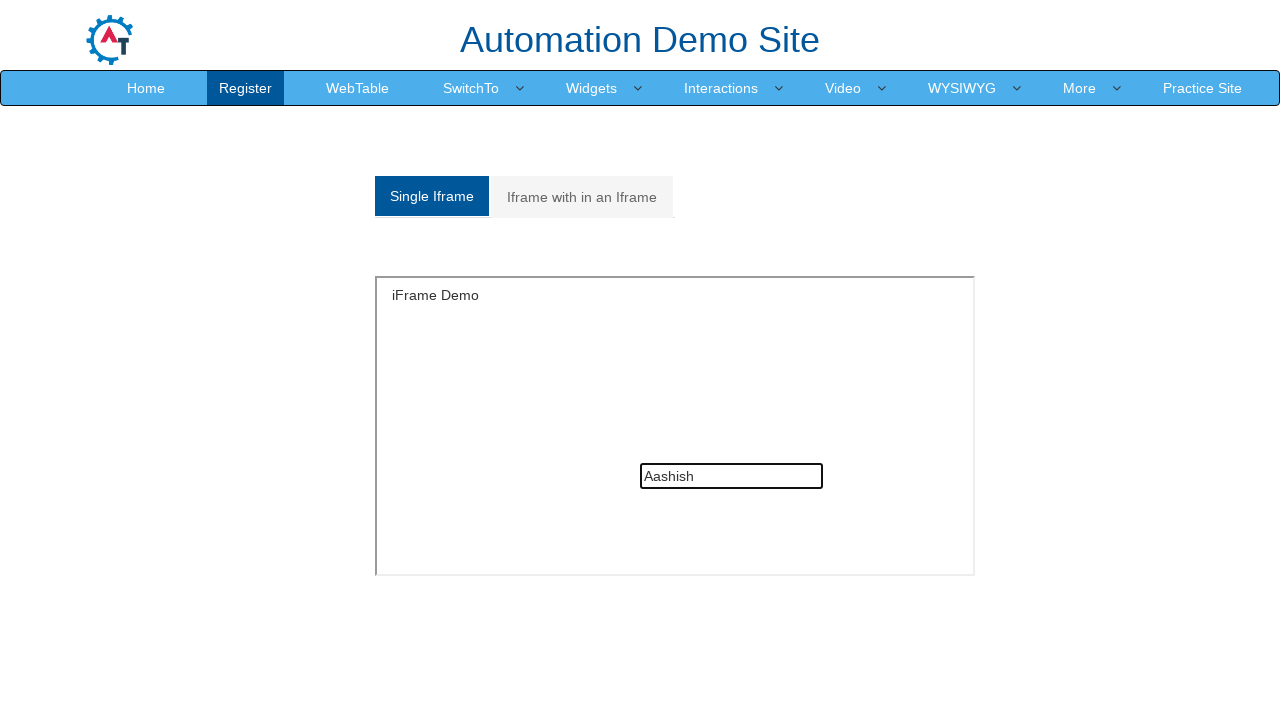

Clicked on 'Iframe with in an Iframe' link to navigate to nested iframe section at (582, 197) on text=Iframe with in an Iframe
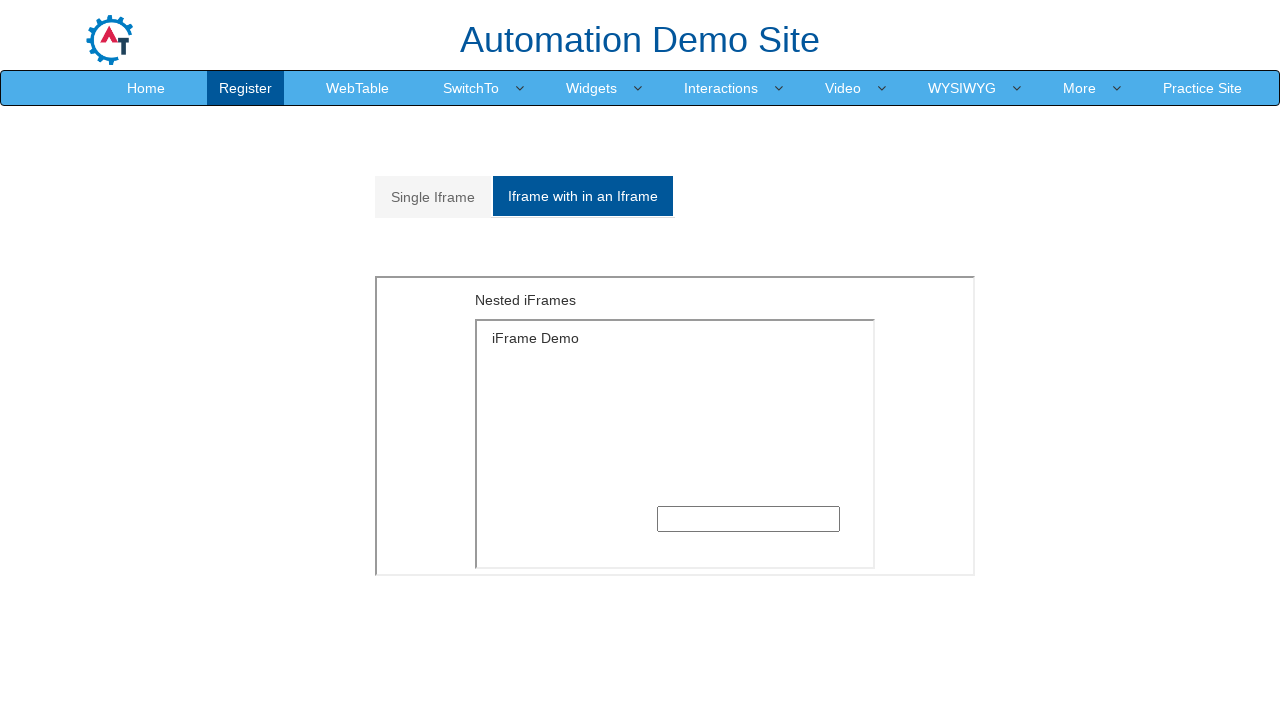

Located outer iframe with src 'MultipleFrames.html'
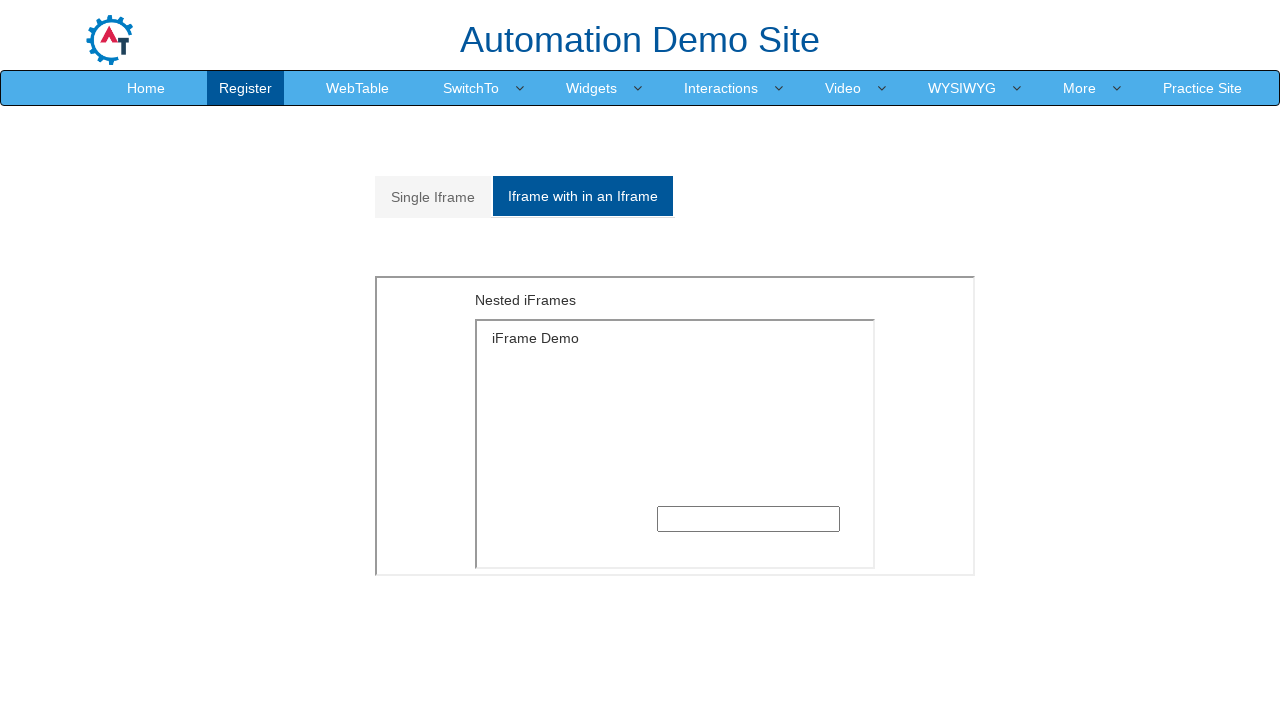

Located inner iframe with src 'SingleFrame.html' within outer iframe
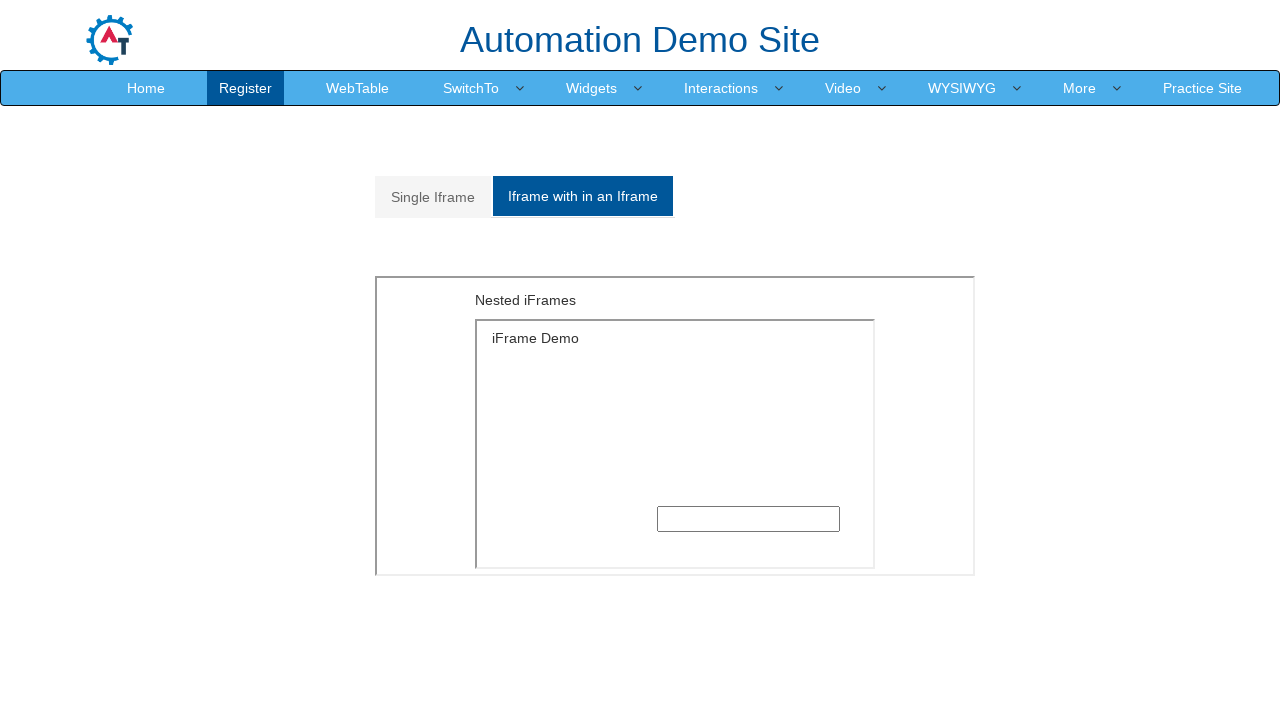

Waited for text input element to be available in nested iframe
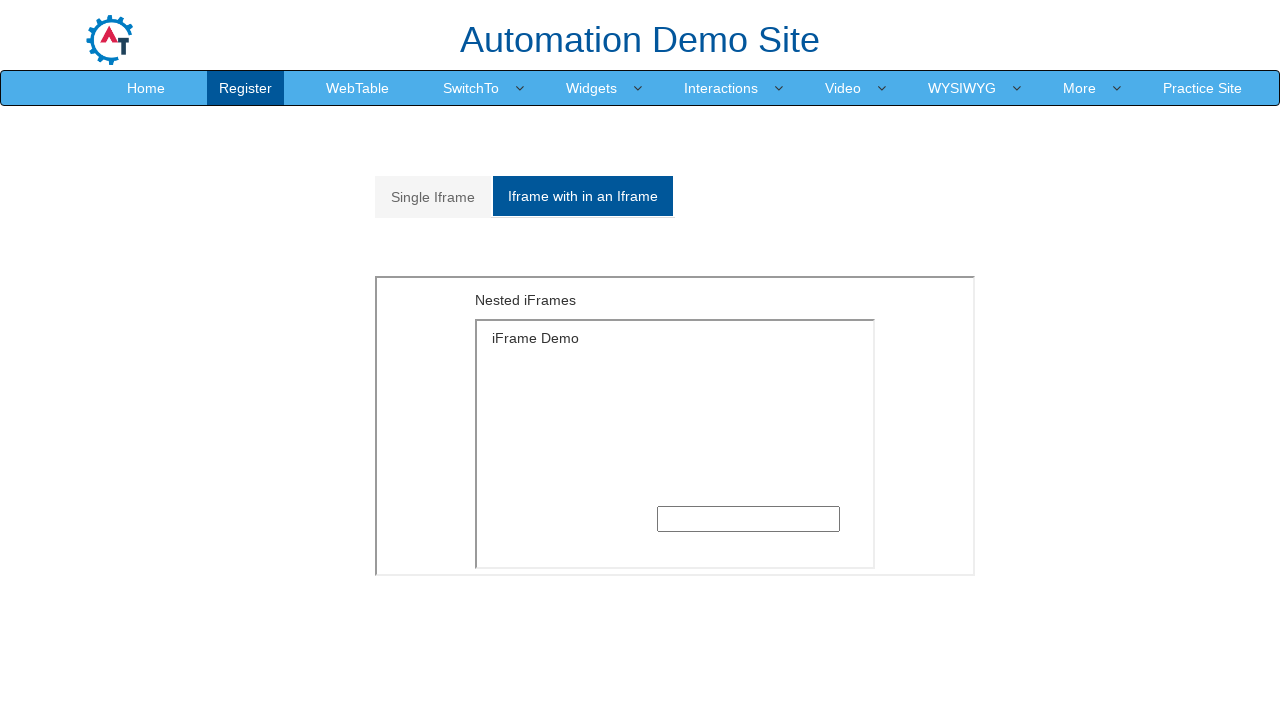

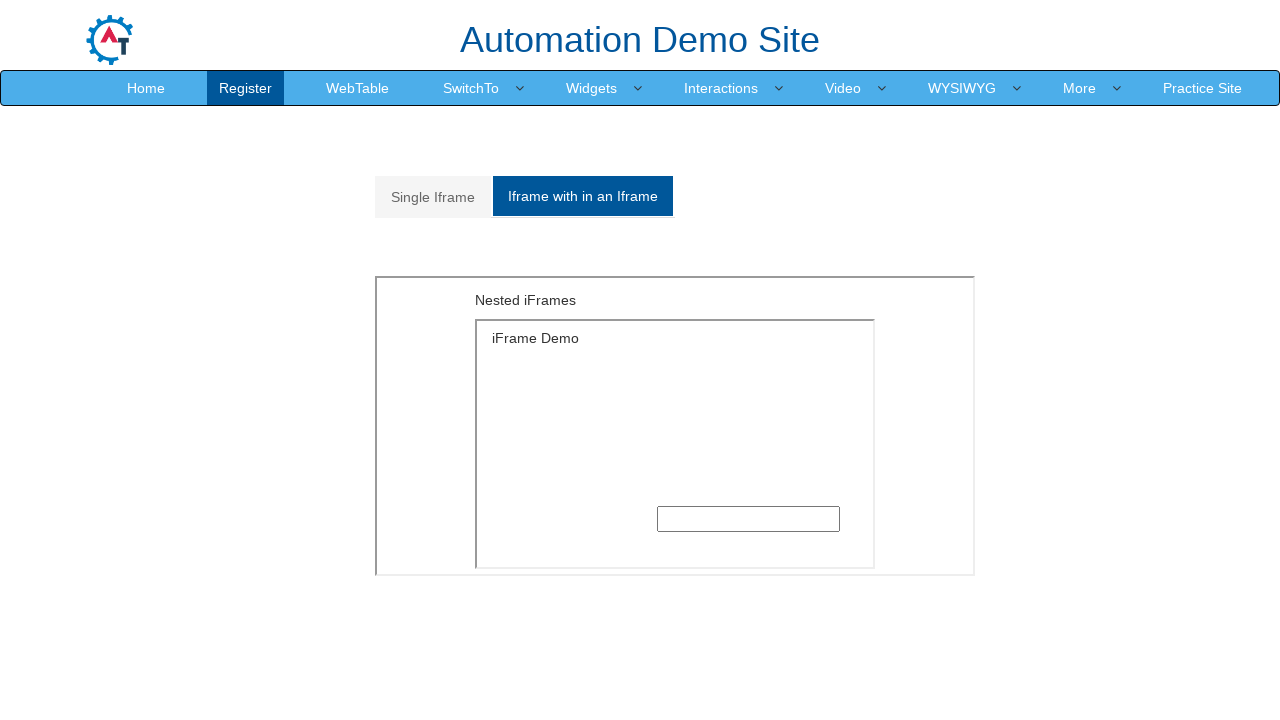